Tests basic form interactions on Sauce Labs guinea pig demo page by clicking a checkbox and filling an email input field to verify element state changes.

Starting URL: https://saucelabs.com/test/guinea-pig

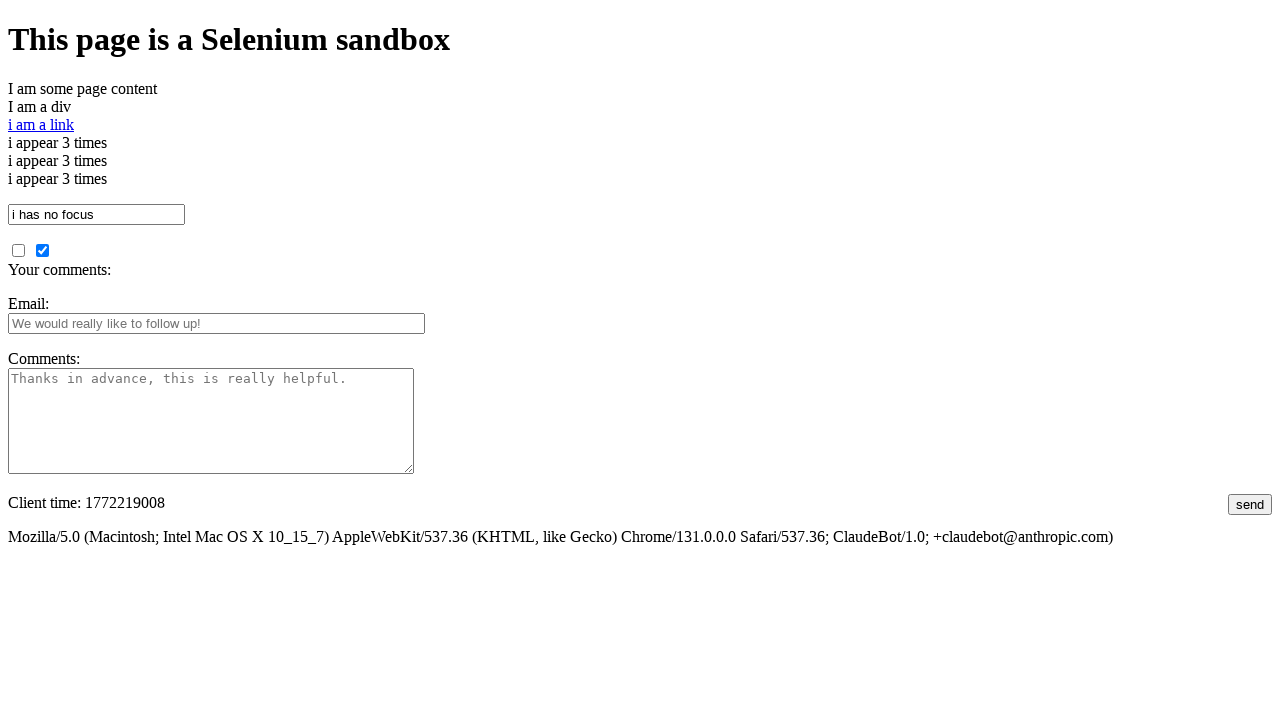

Retrieved page title: I am a page title - Sauce Labs
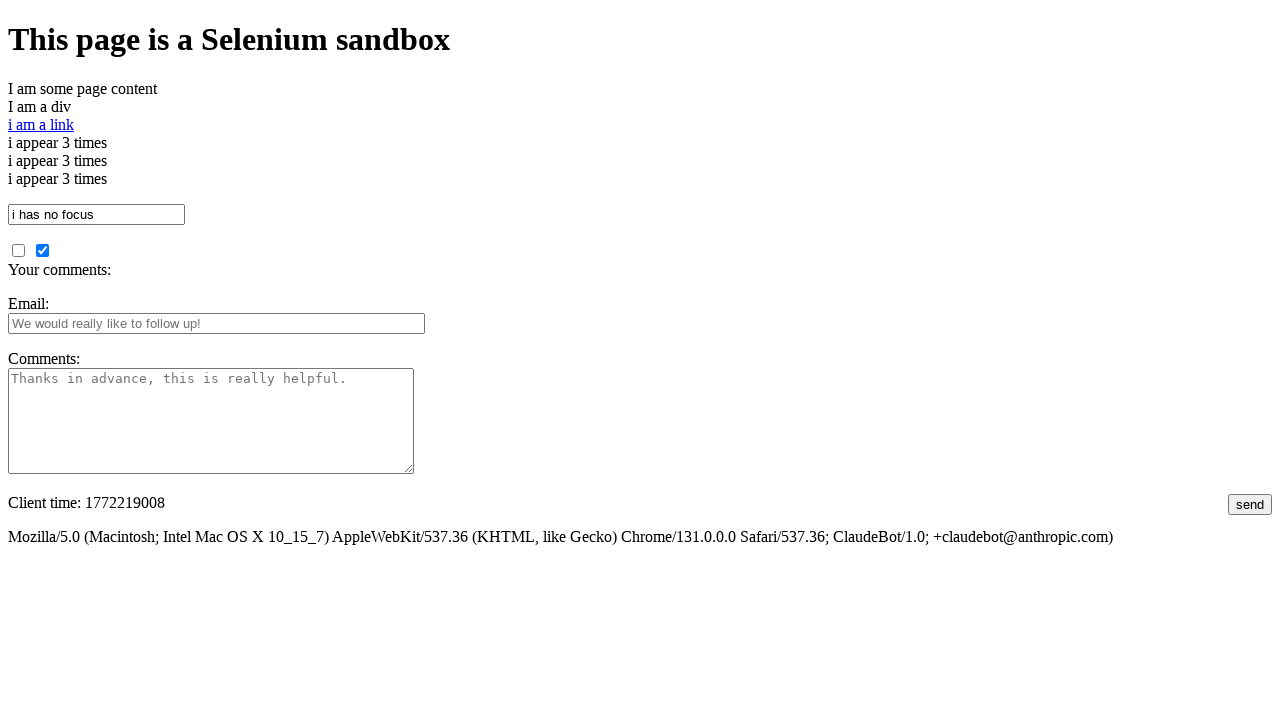

Located unchecked checkbox element
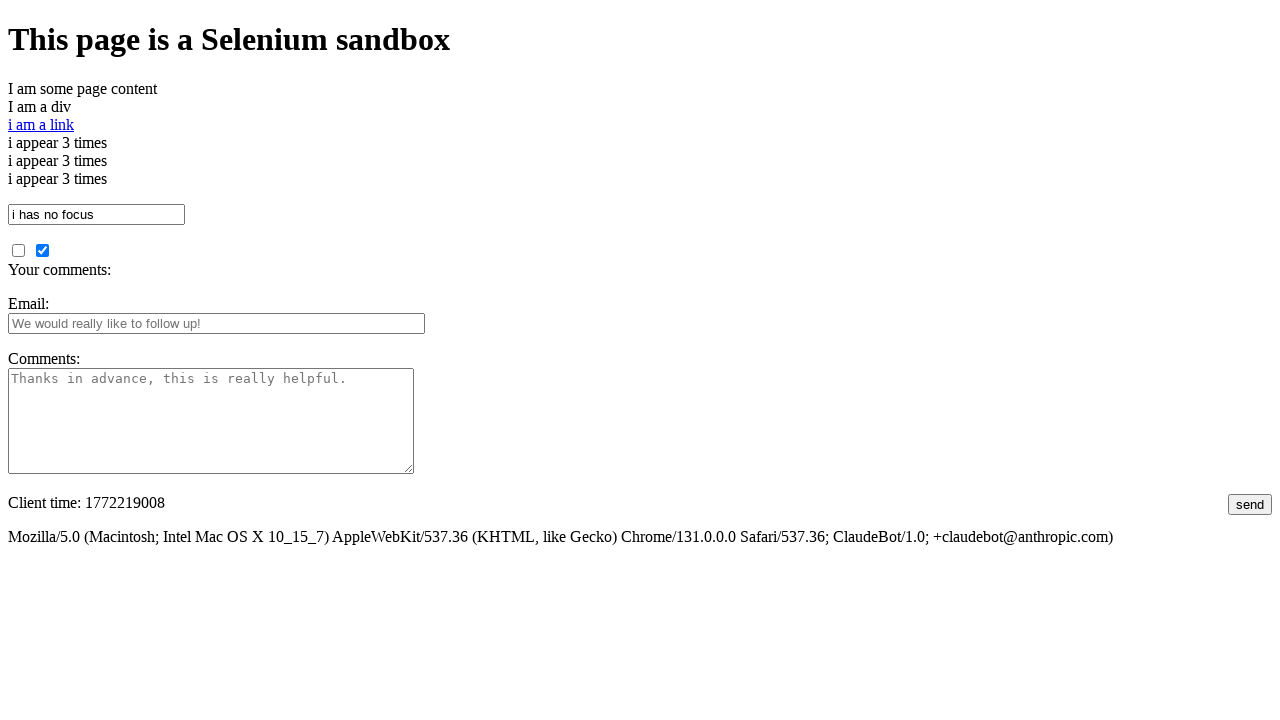

Retrieved initial checkbox state: False
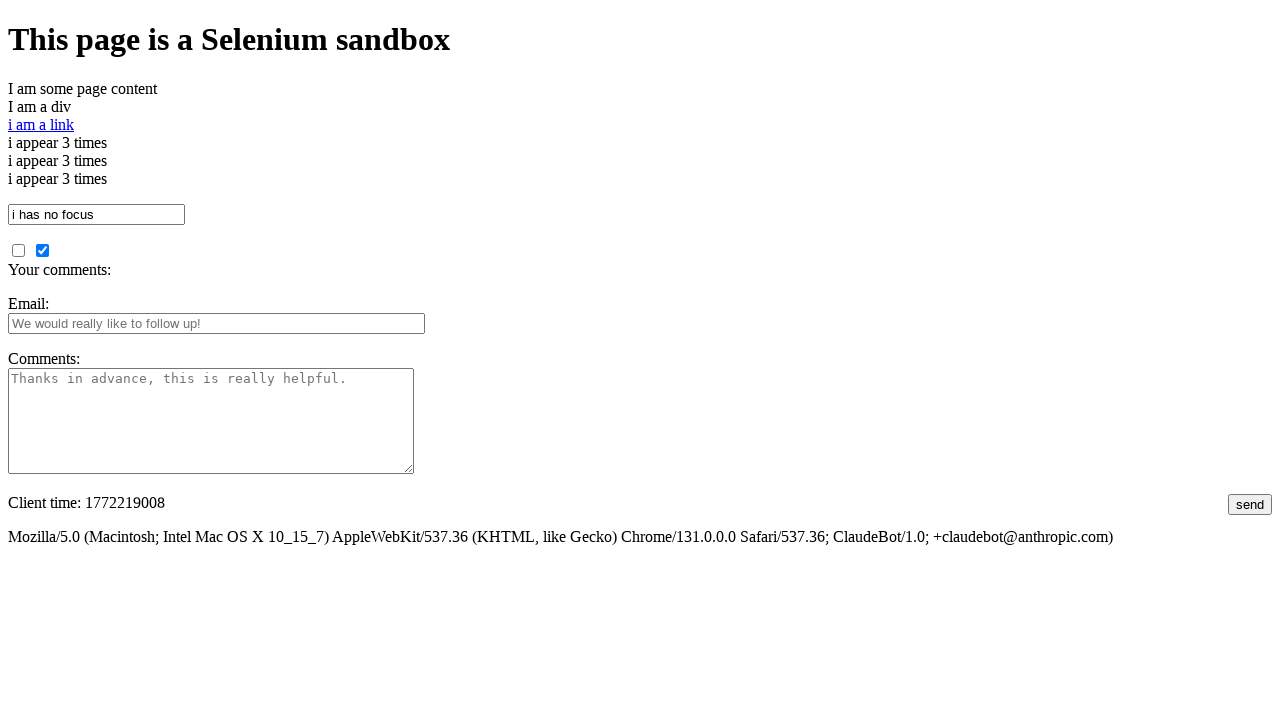

Clicked checkbox to check it at (18, 250) on #unchecked_checkbox
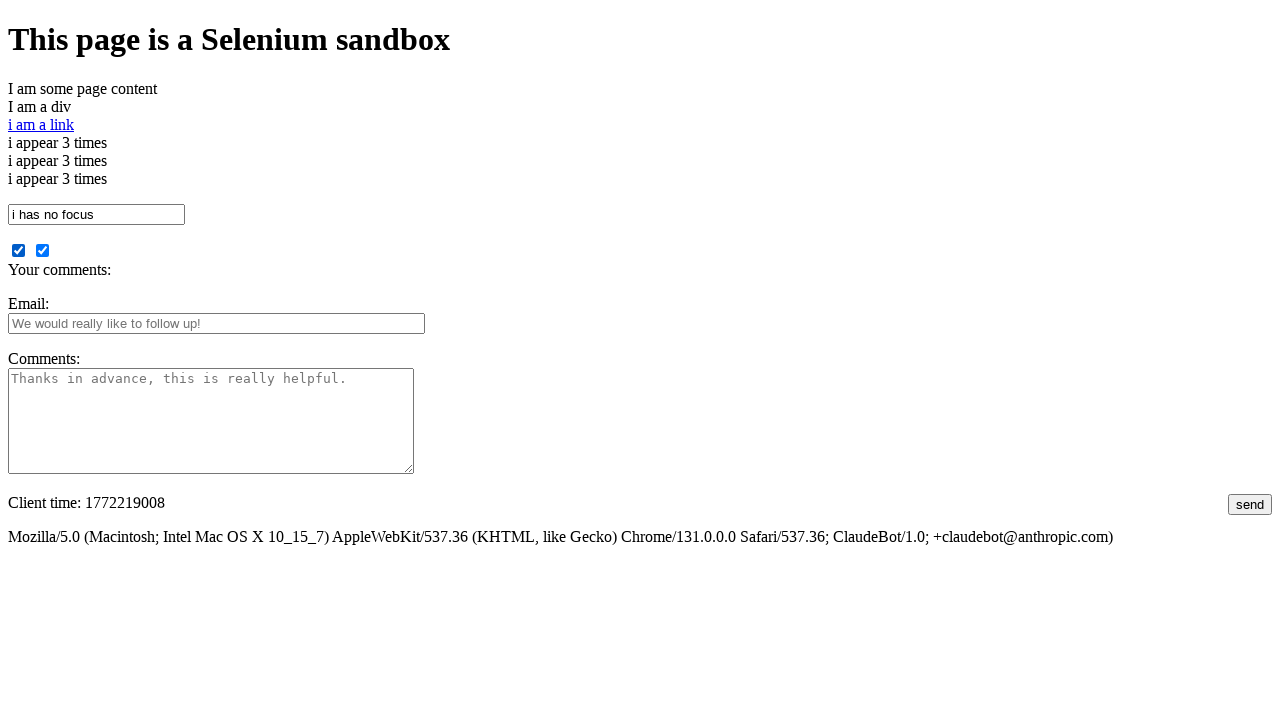

Verified checkbox state after click: True
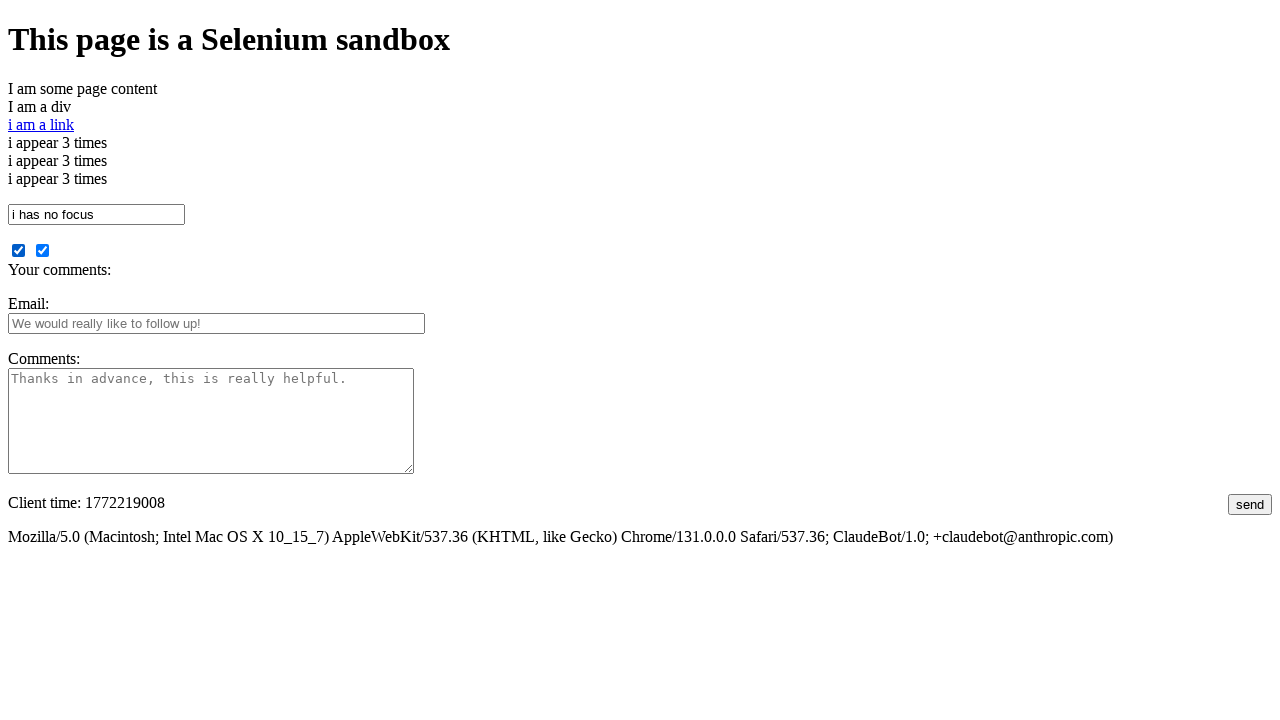

Filled email field with marcus.test@example.com on #fbemail
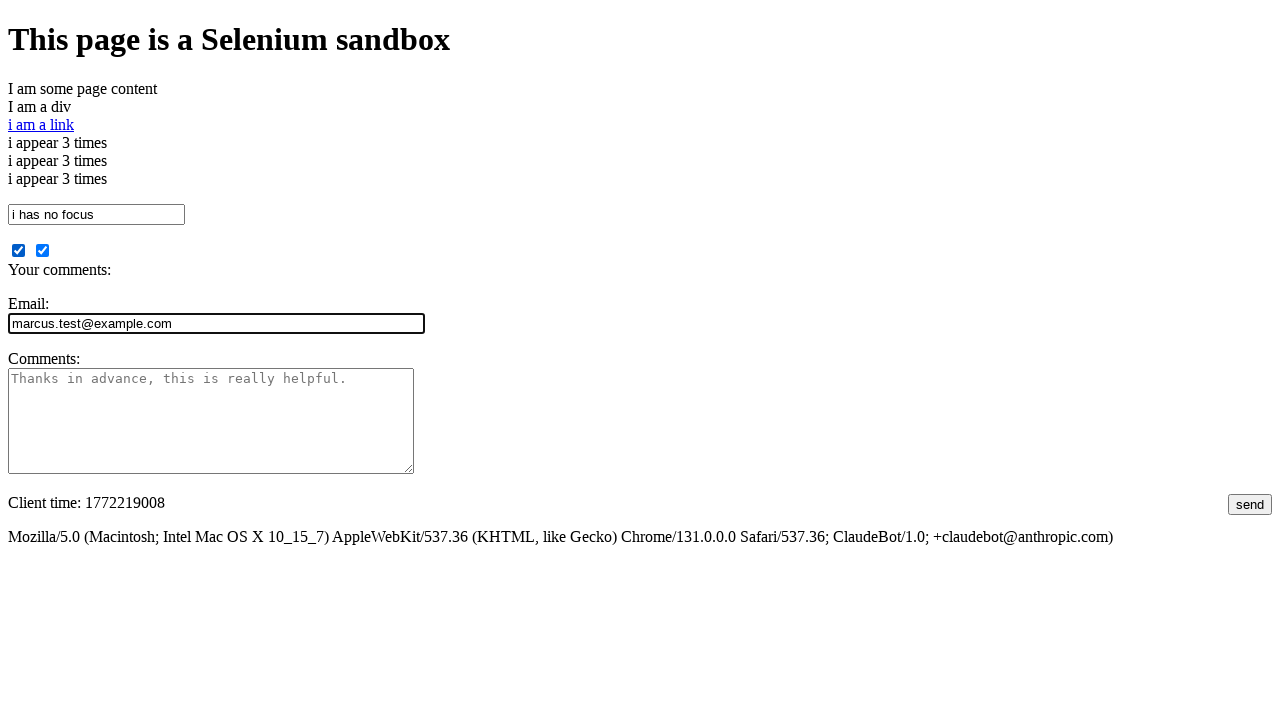

Retrieved email value from field: marcus.test@example.com
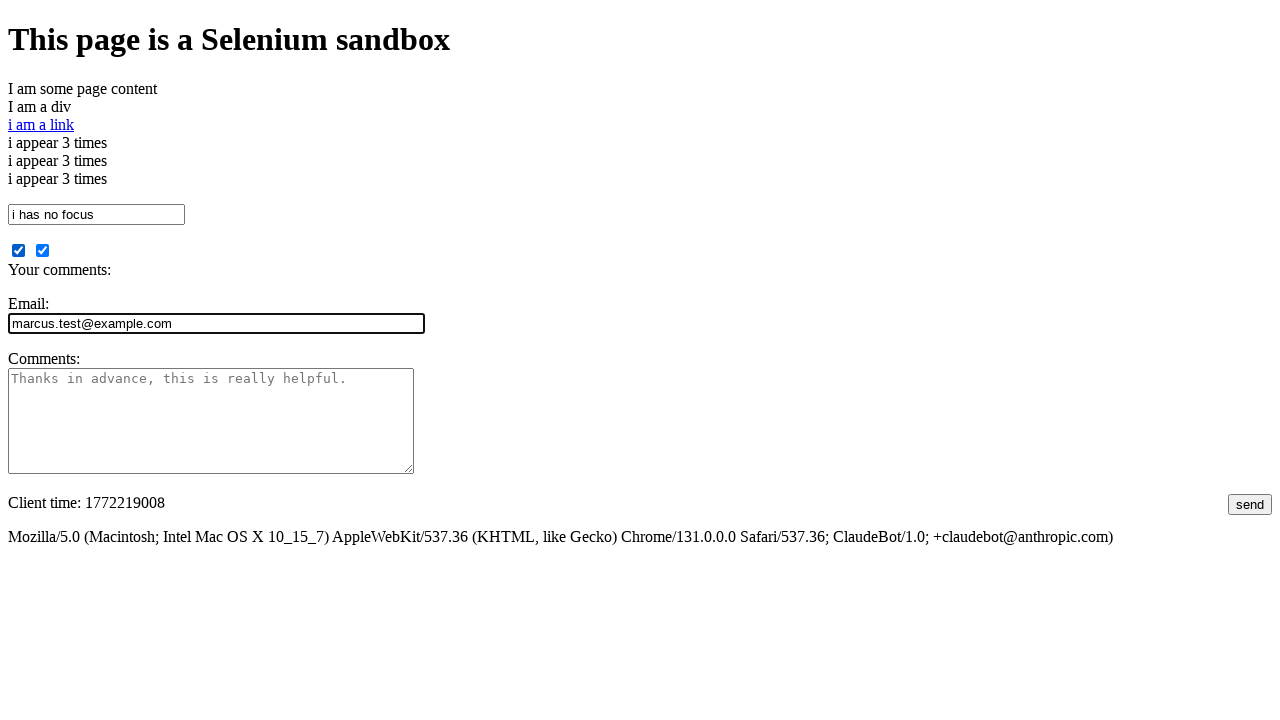

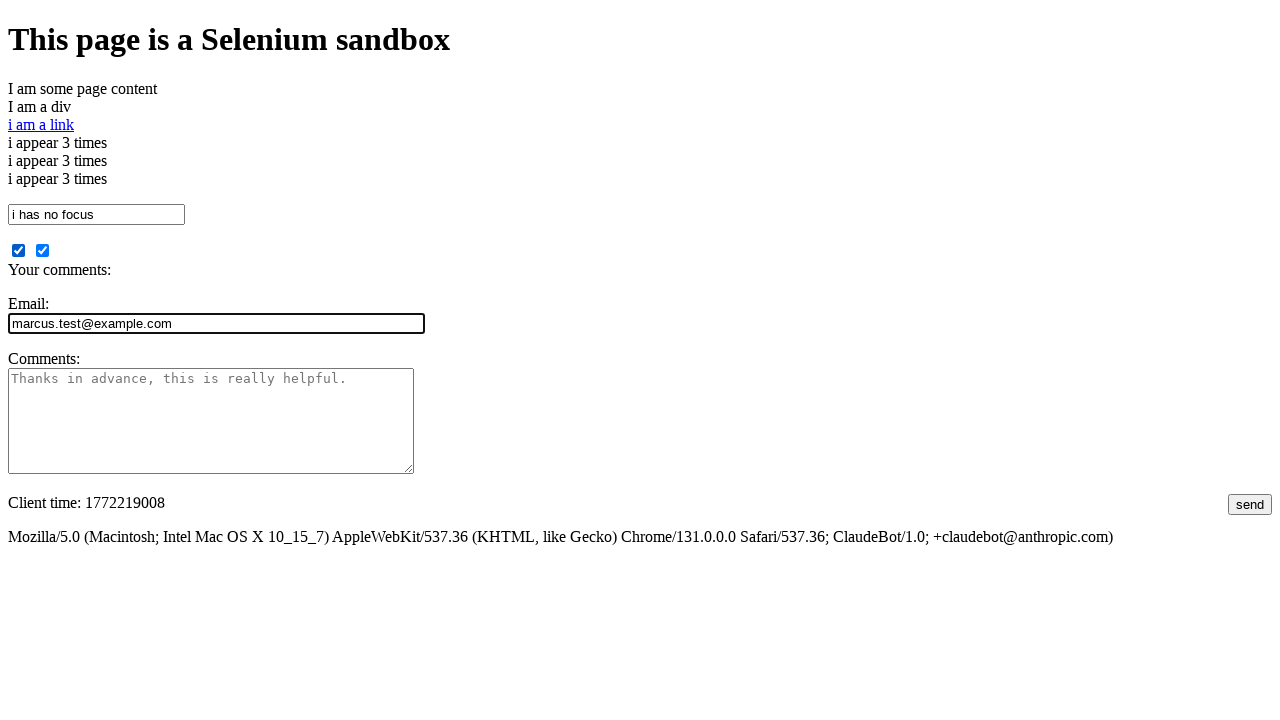